Tests date picker input handling by first entering a date directly into the field, then using the date picker widget to navigate to a specific month/year and select a date.

Starting URL: https://testautomationpractice.blogspot.com/

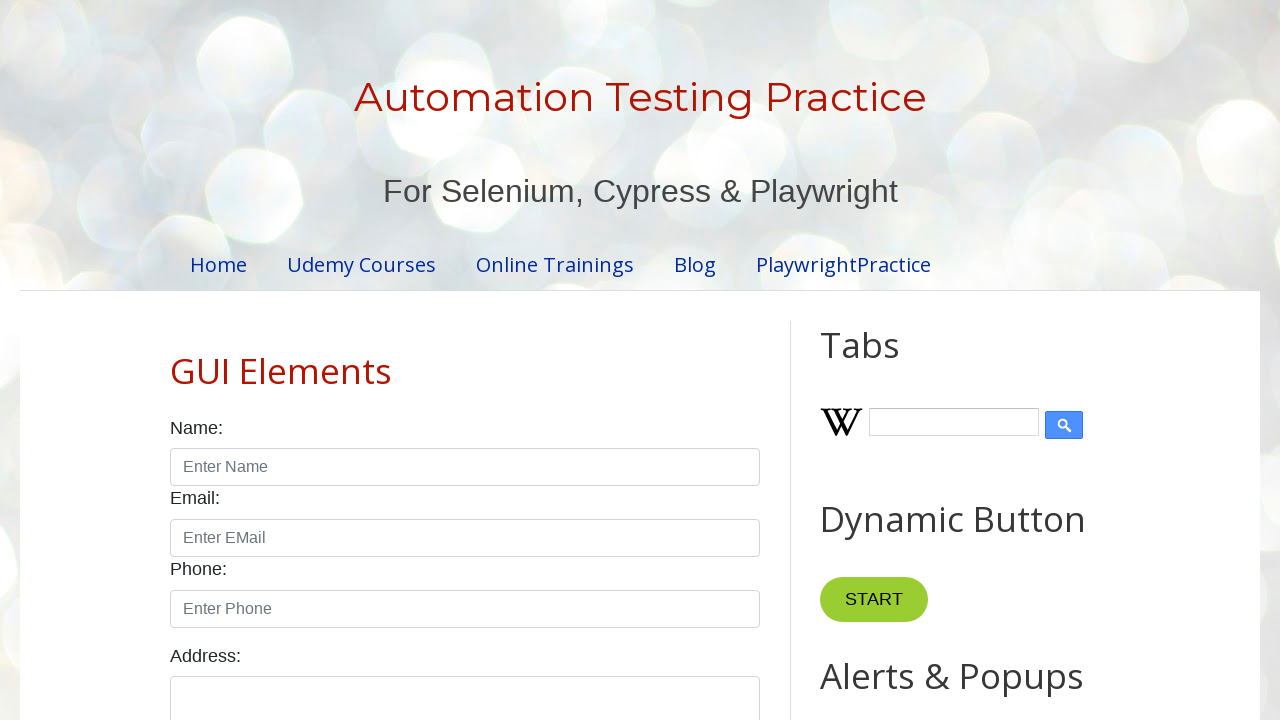

Filled datepicker field directly with date '10/09/2025' on #datepicker
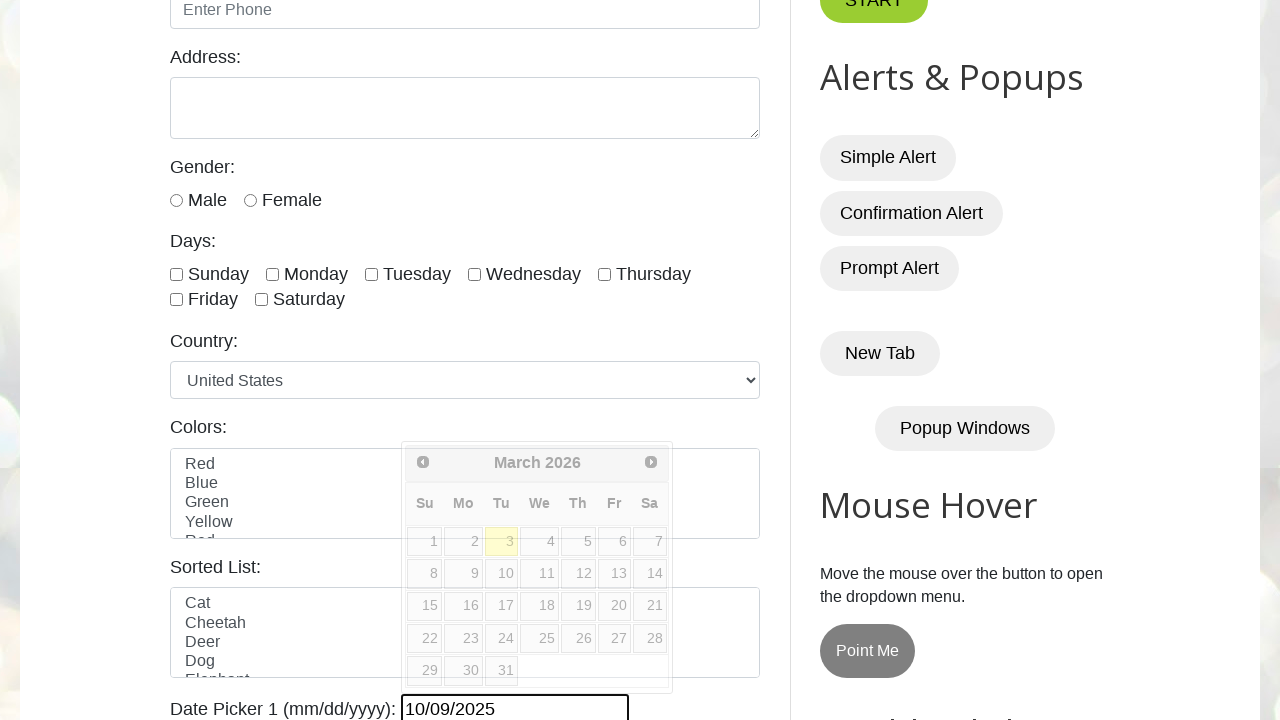

Clicked datepicker to open the date picker widget at (515, 705) on #datepicker
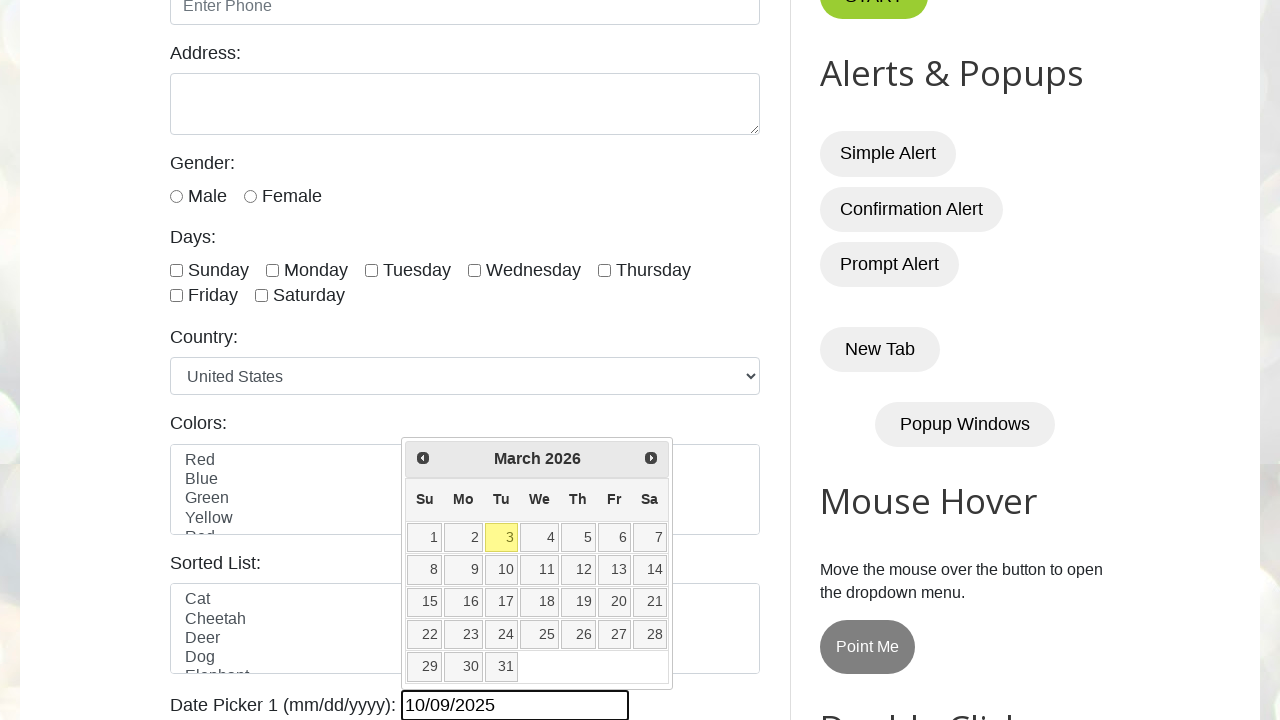

Reached target month/year: March 2026
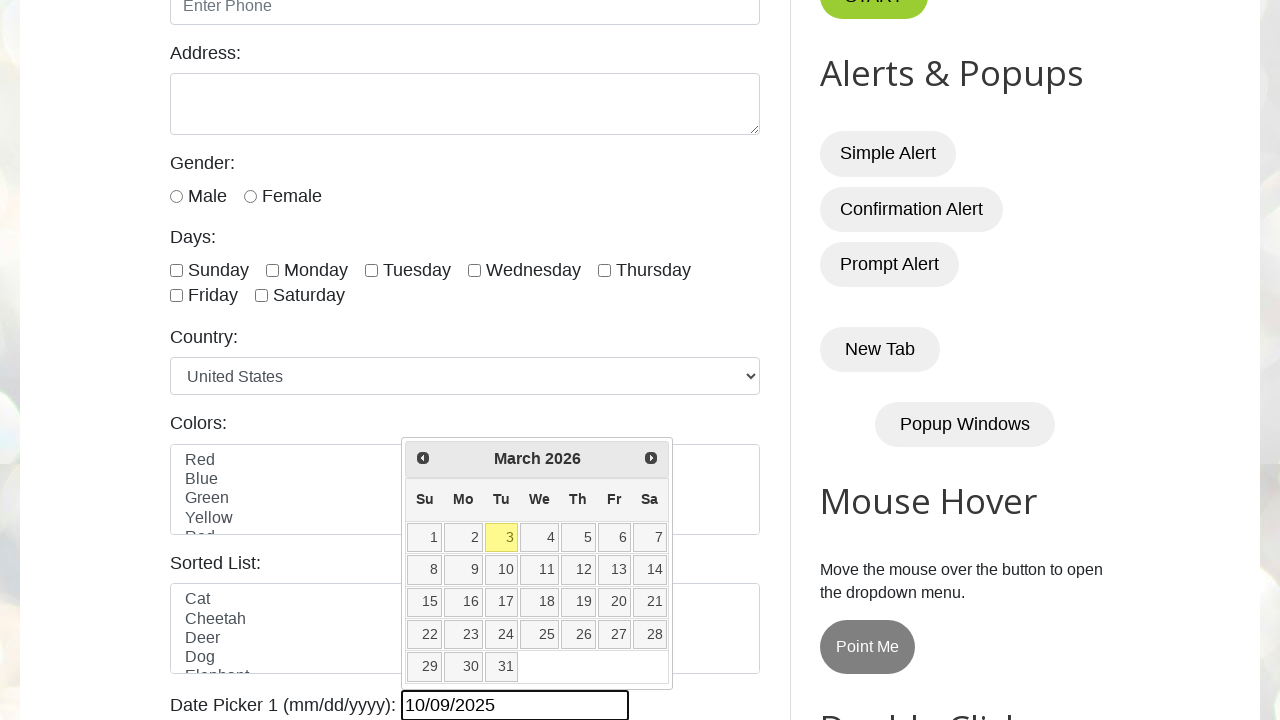

Selected date 2 from the calendar at (463, 538) on xpath=//table[@class='ui-datepicker-calendar']//a[@class='ui-state-default'] >> 
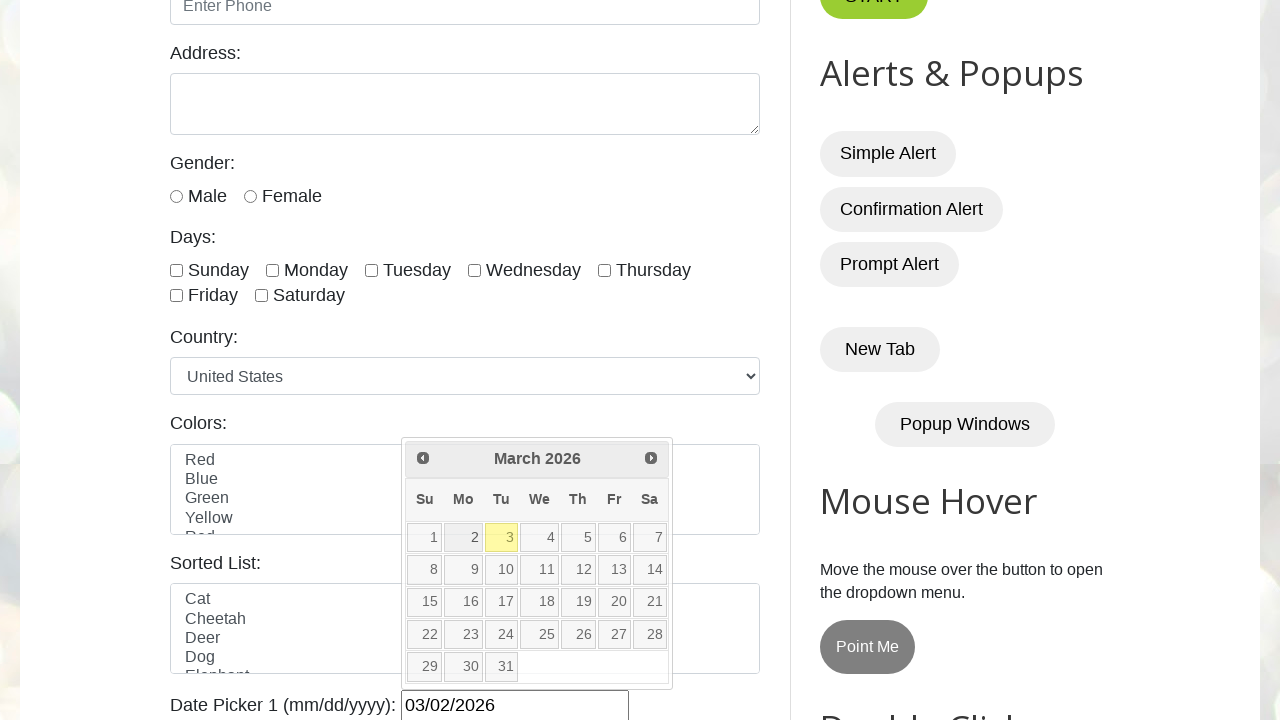

Waited for date selection to be processed
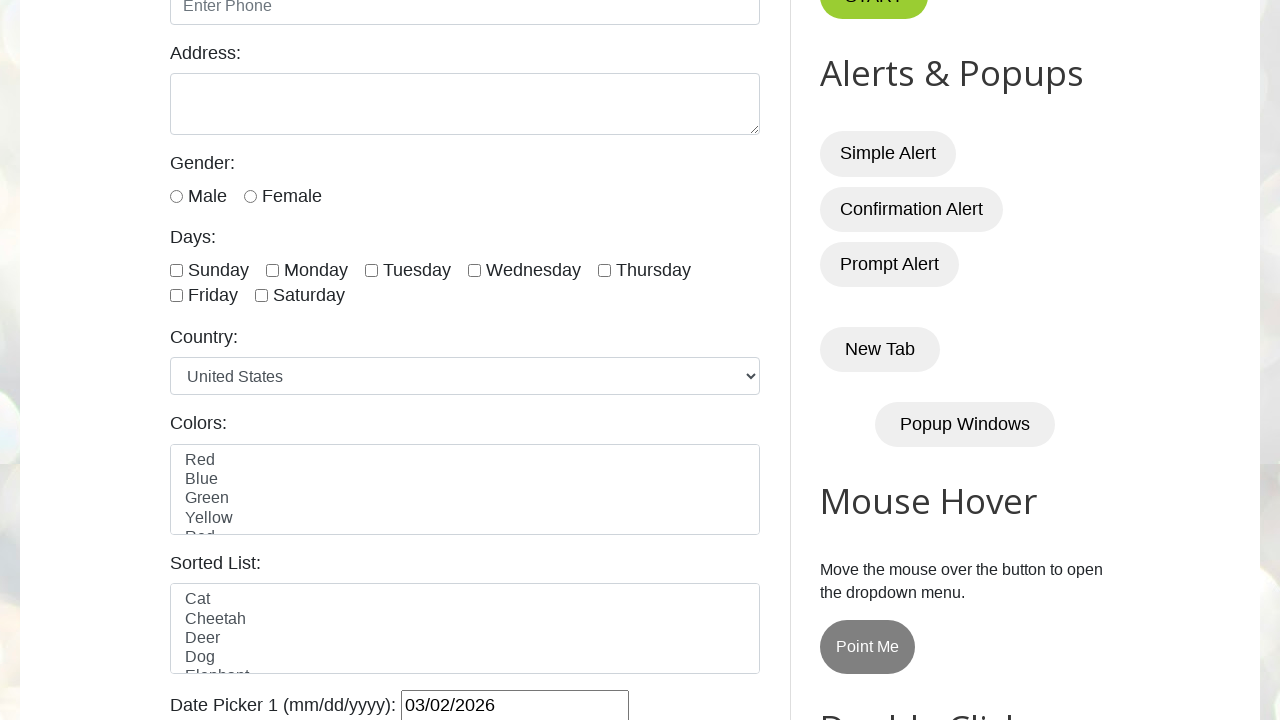

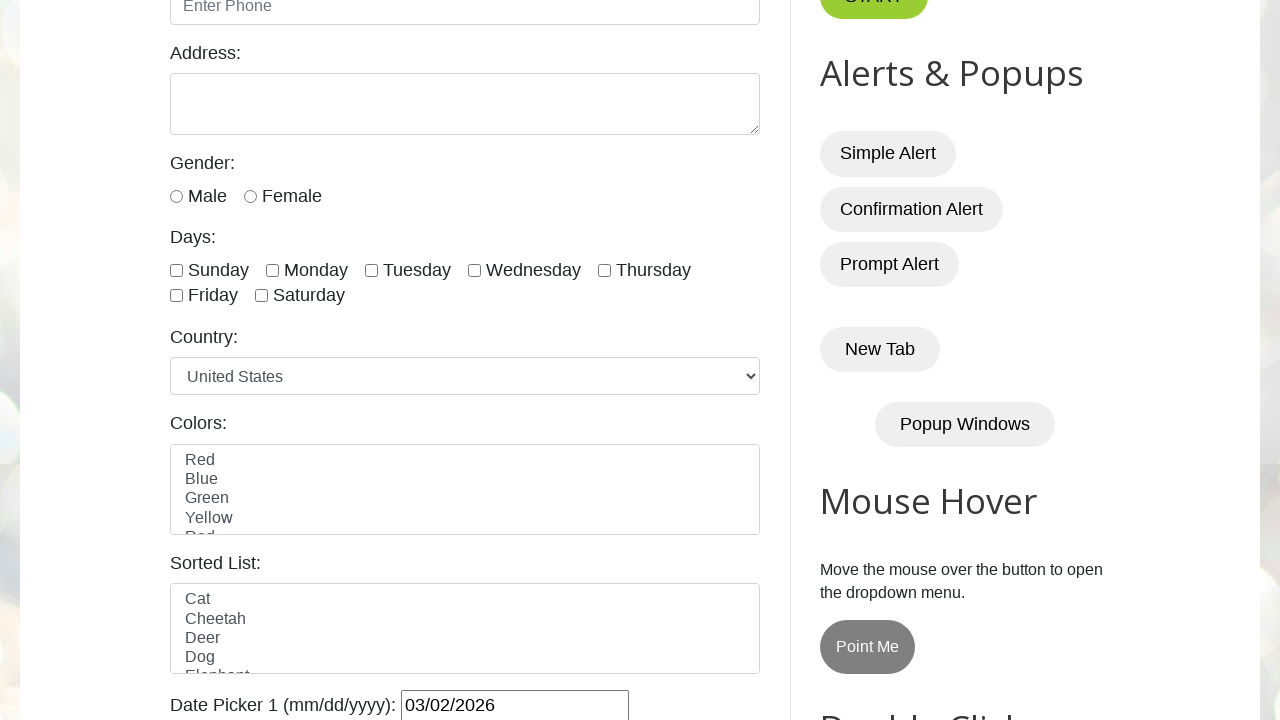